Tests switching between multiple windows (Google, Facebook, Tiki) using page titles and verifies navigation

Starting URL: https://automationfc.github.io/basic-form/index.html

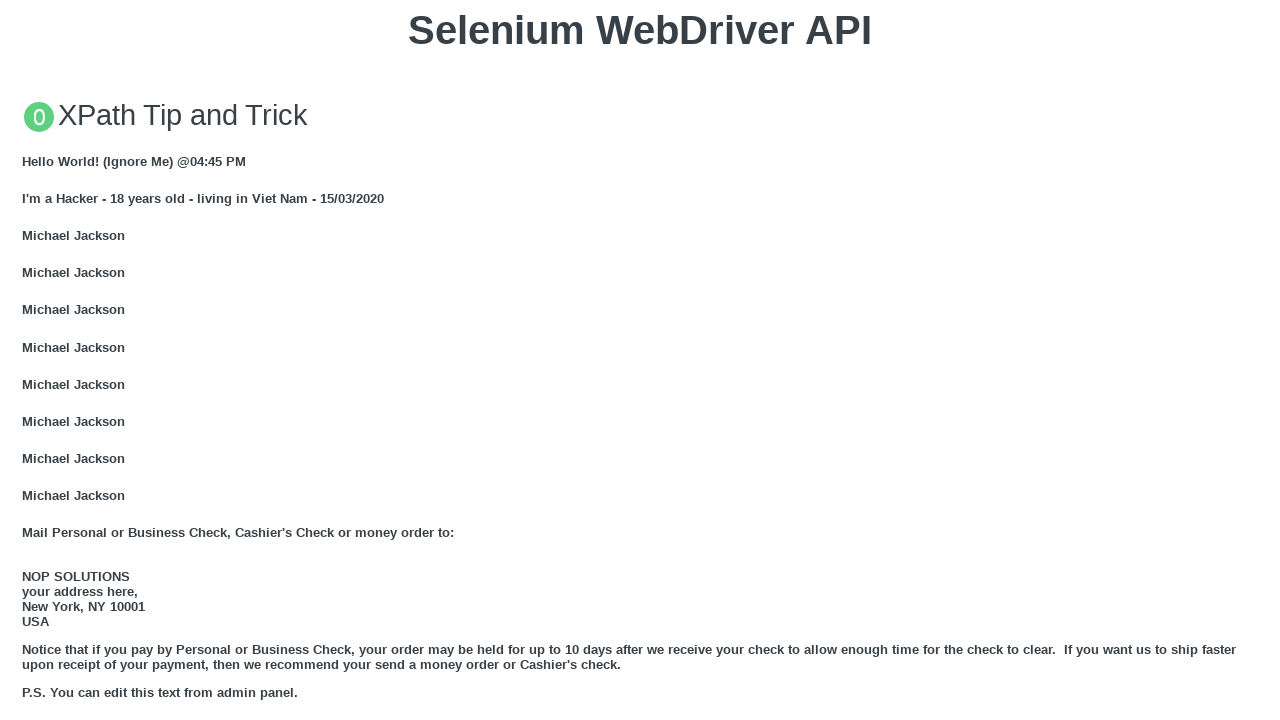

Clicked GOOGLE link and popup window opened at (56, 360) on xpath=//a[text()='GOOGLE']
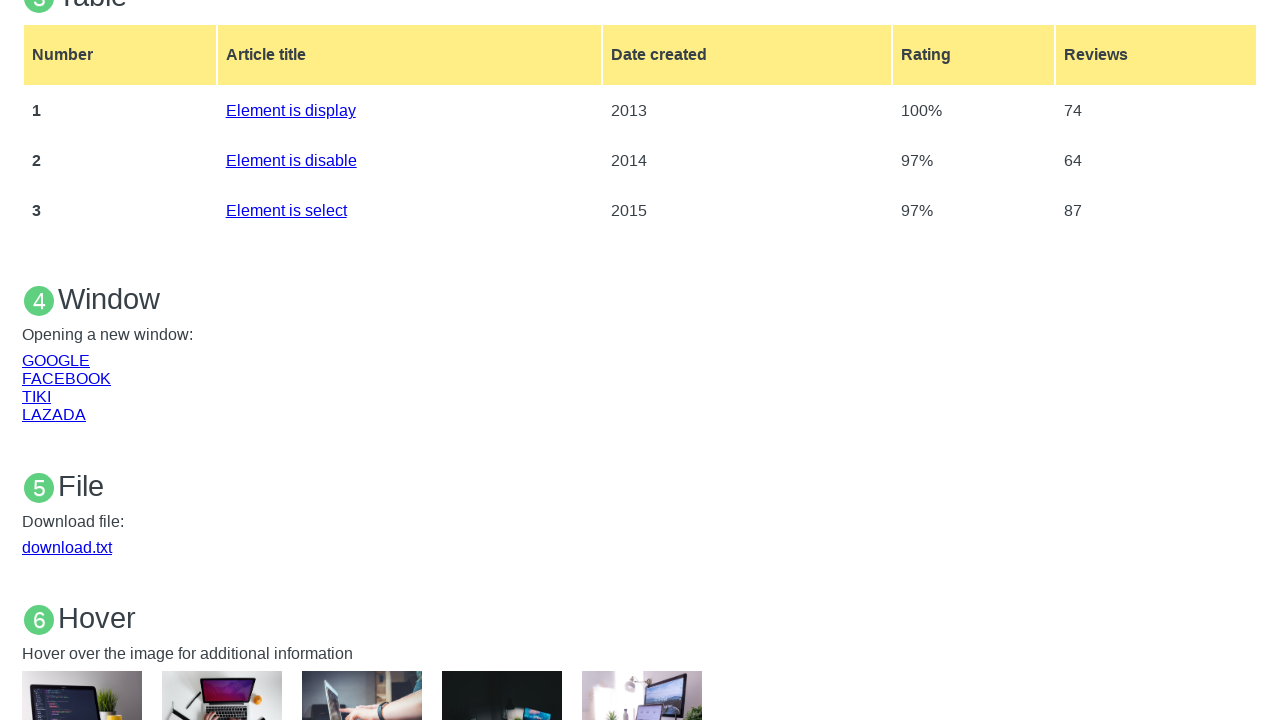

Google page loaded completely
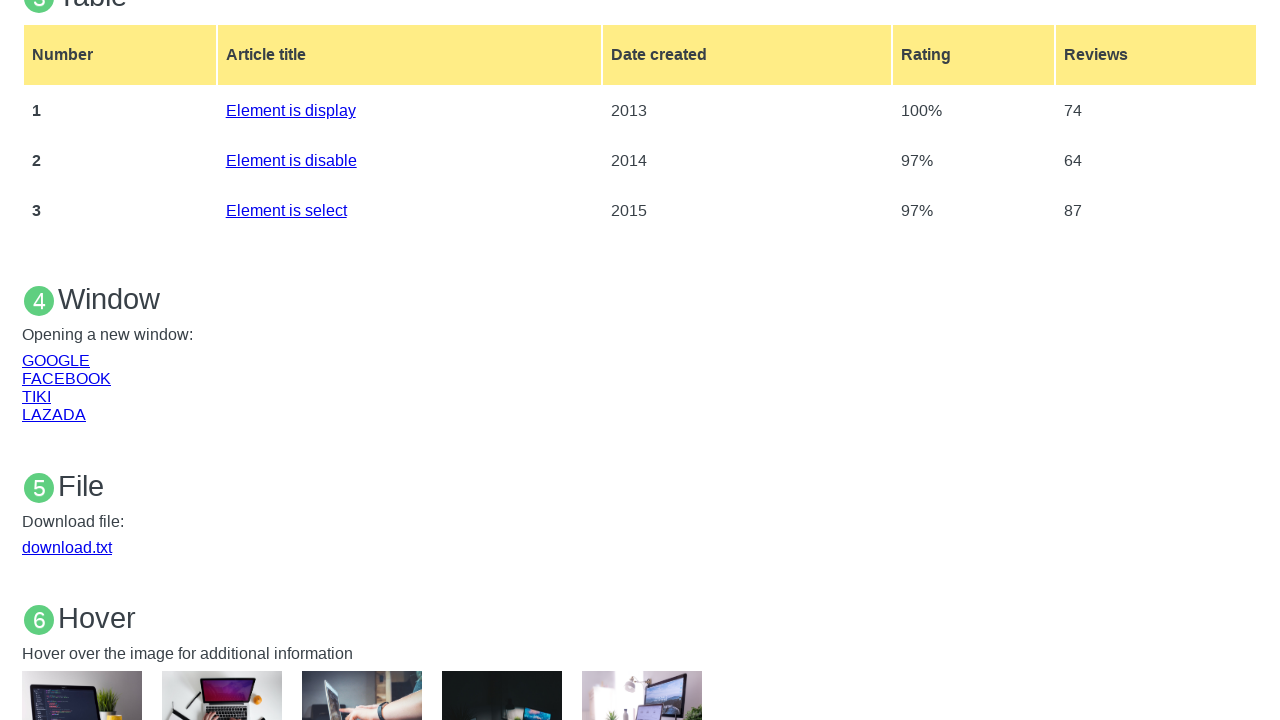

Switched back to main page from Google popup
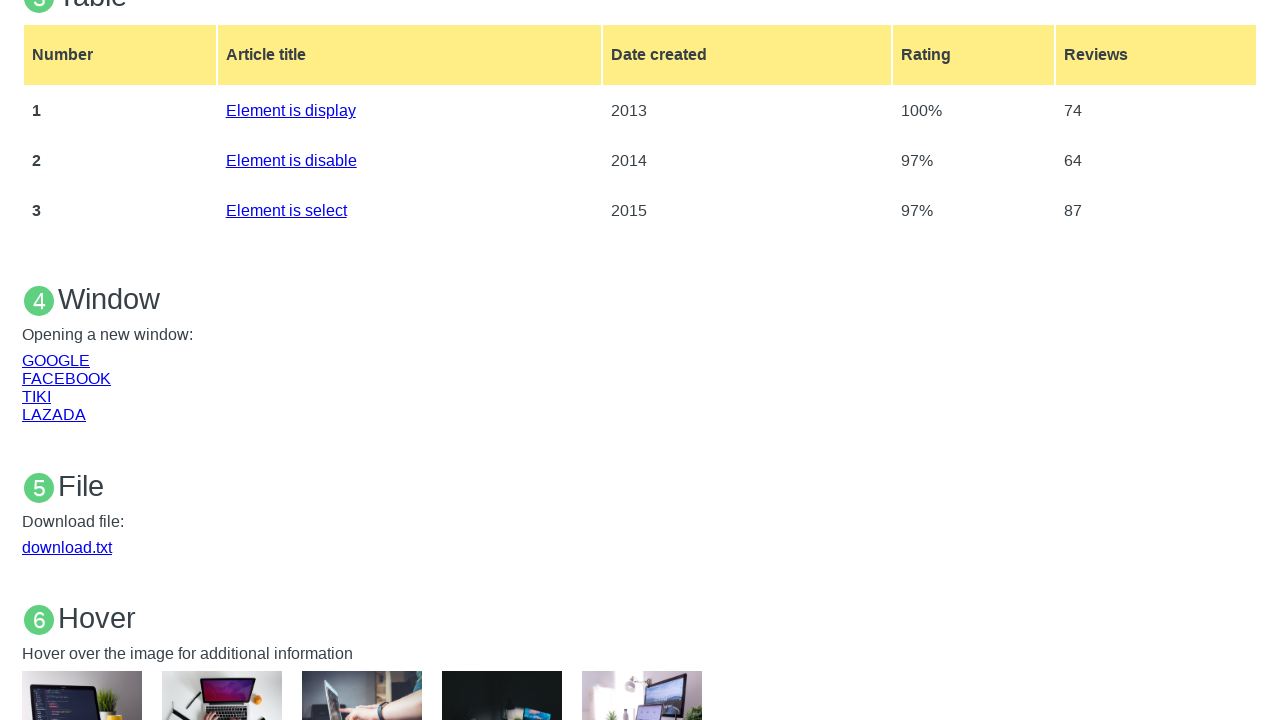

Clicked FACEBOOK link and popup window opened at (66, 378) on xpath=//a[text()='FACEBOOK']
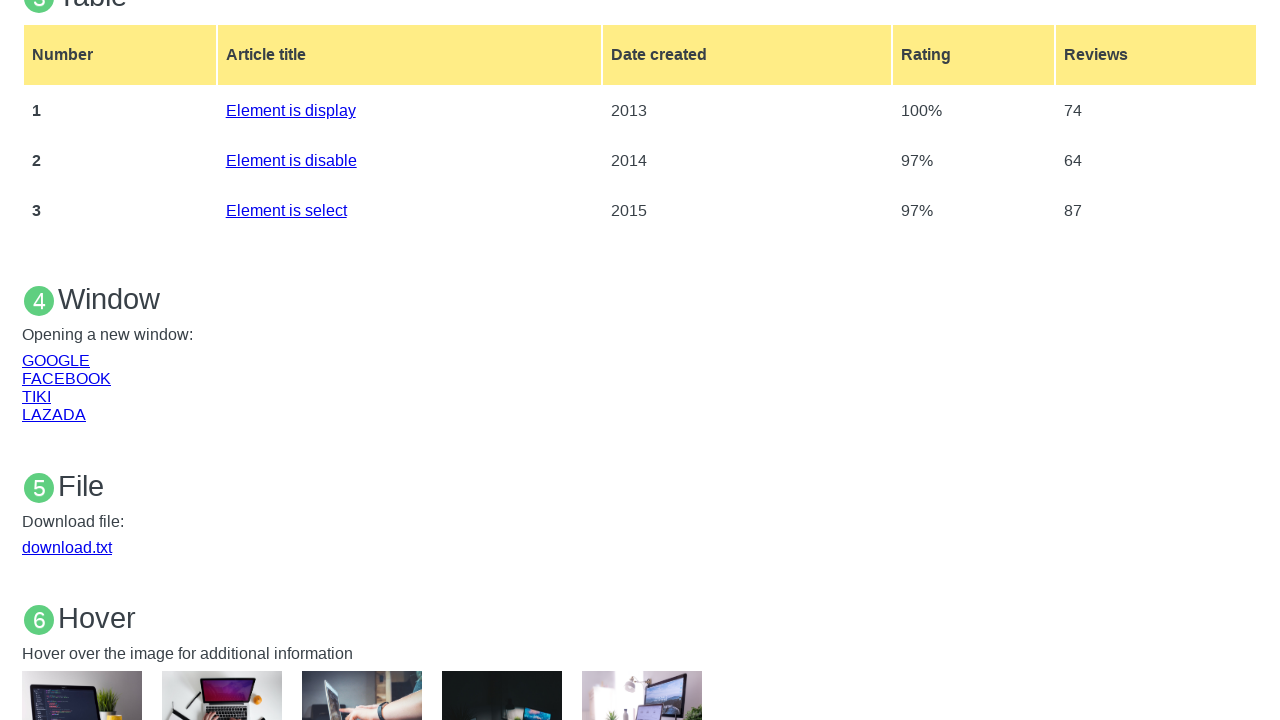

Facebook page loaded completely
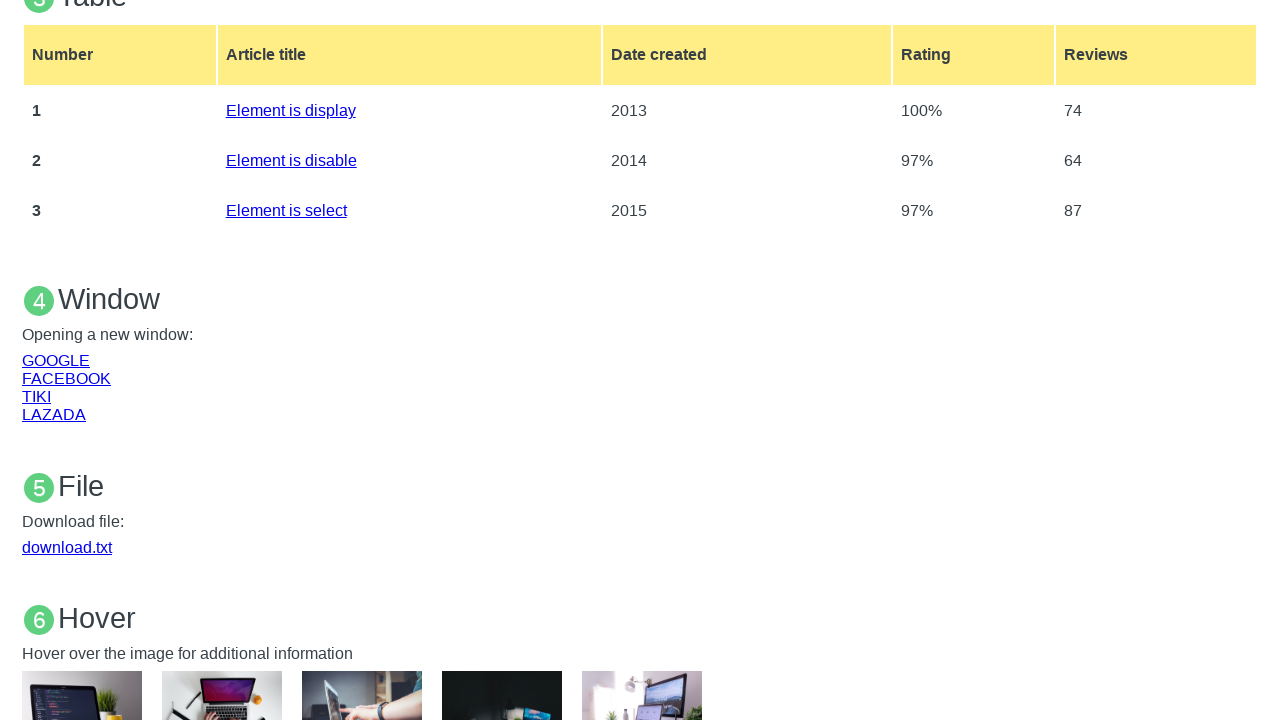

Switched back to main page from Facebook popup
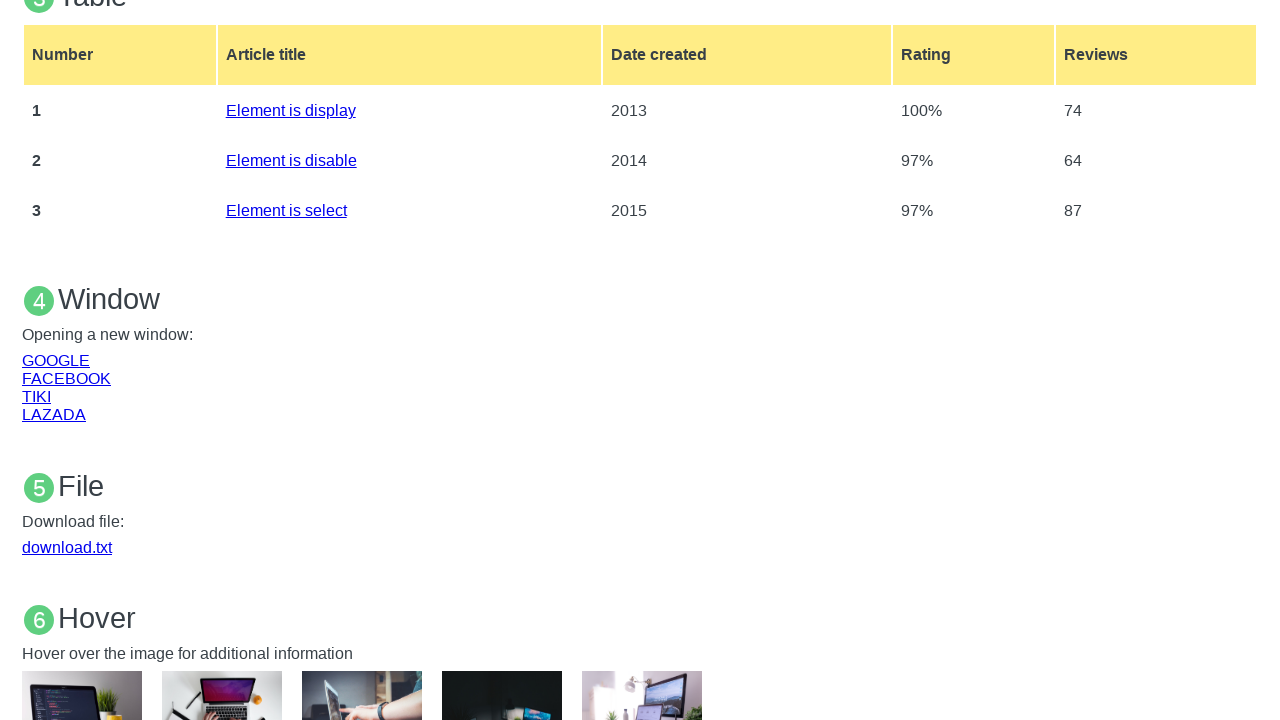

Clicked TIKI link and popup window opened at (36, 396) on xpath=//a[text()='TIKI']
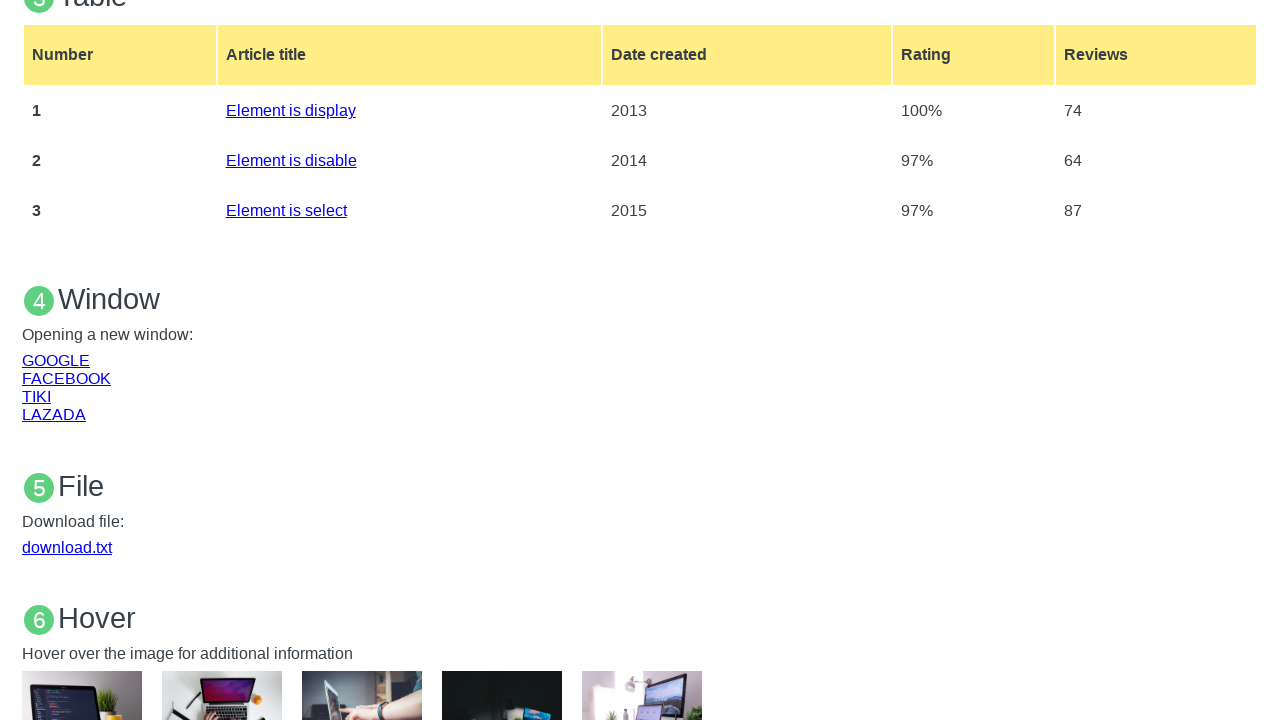

Tiki page loaded completely
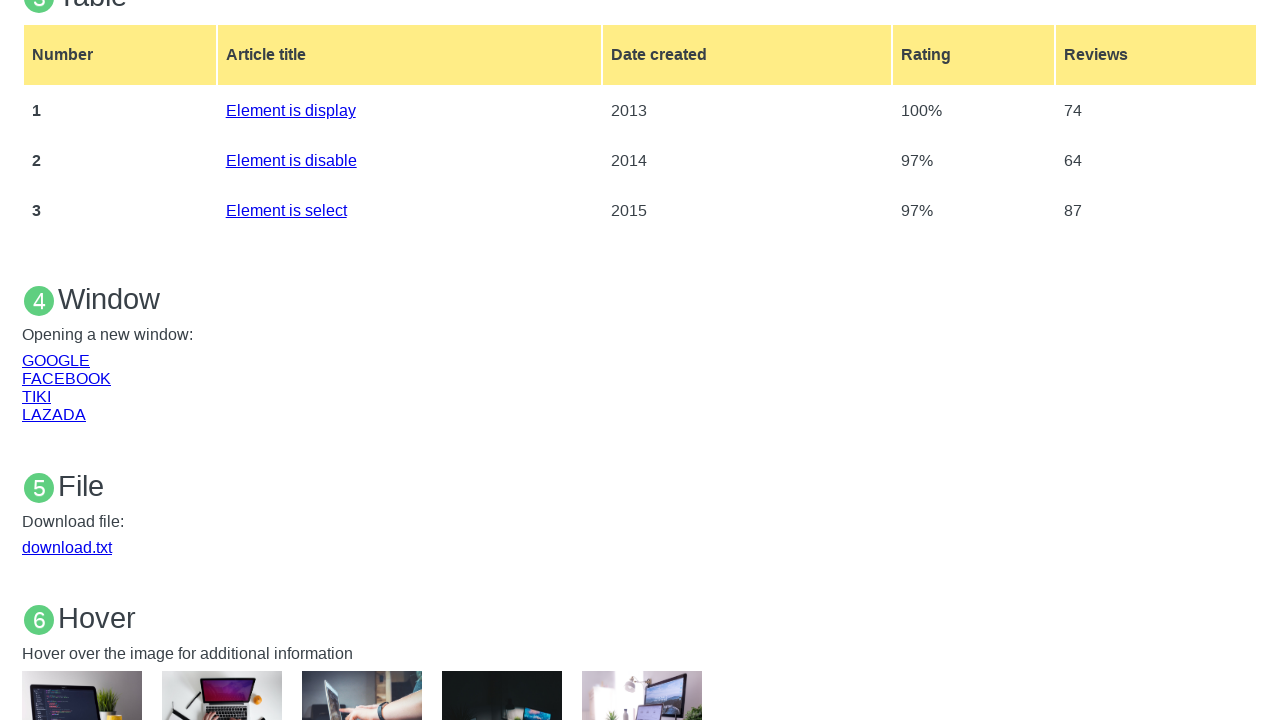

Closed Google popup window
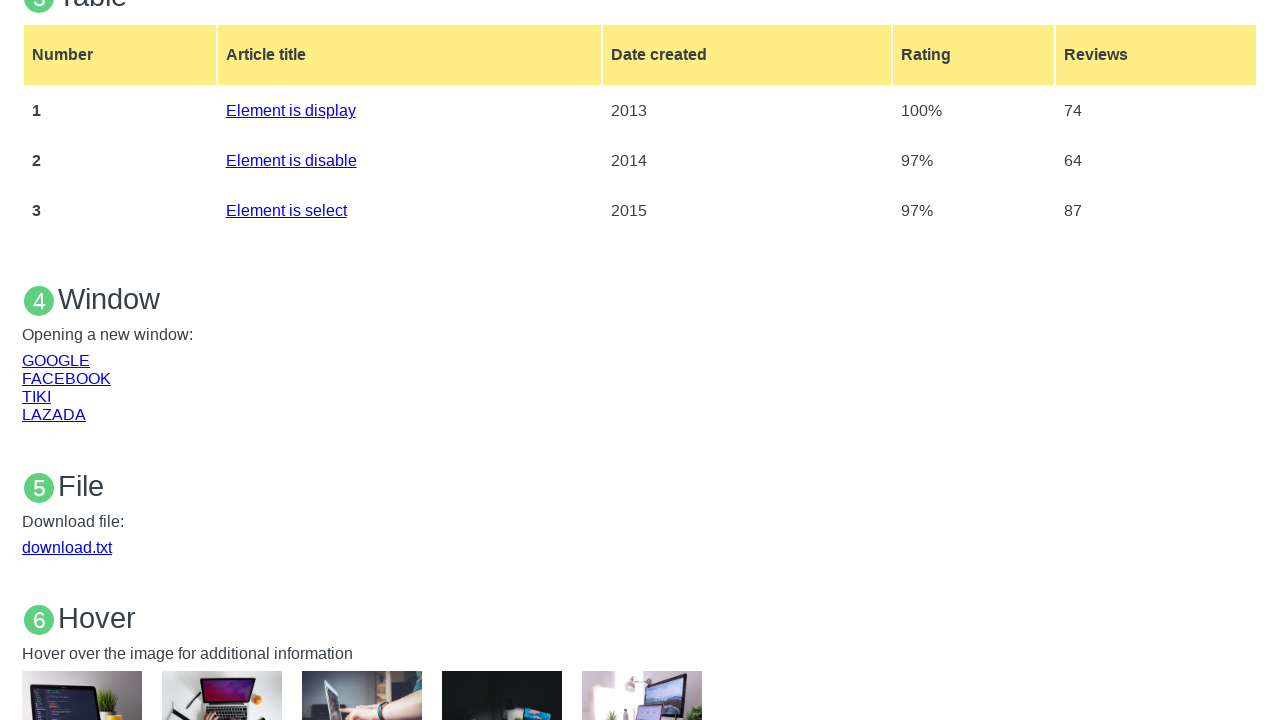

Closed Facebook popup window
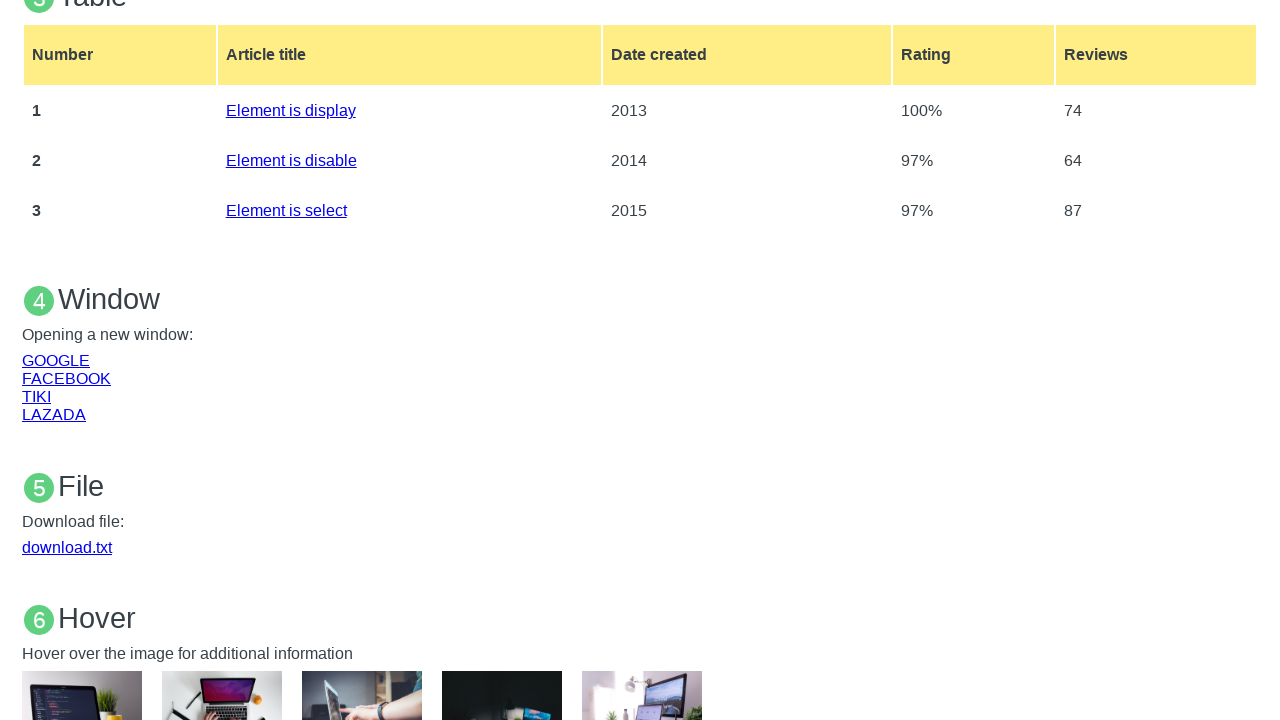

Closed Tiki popup window
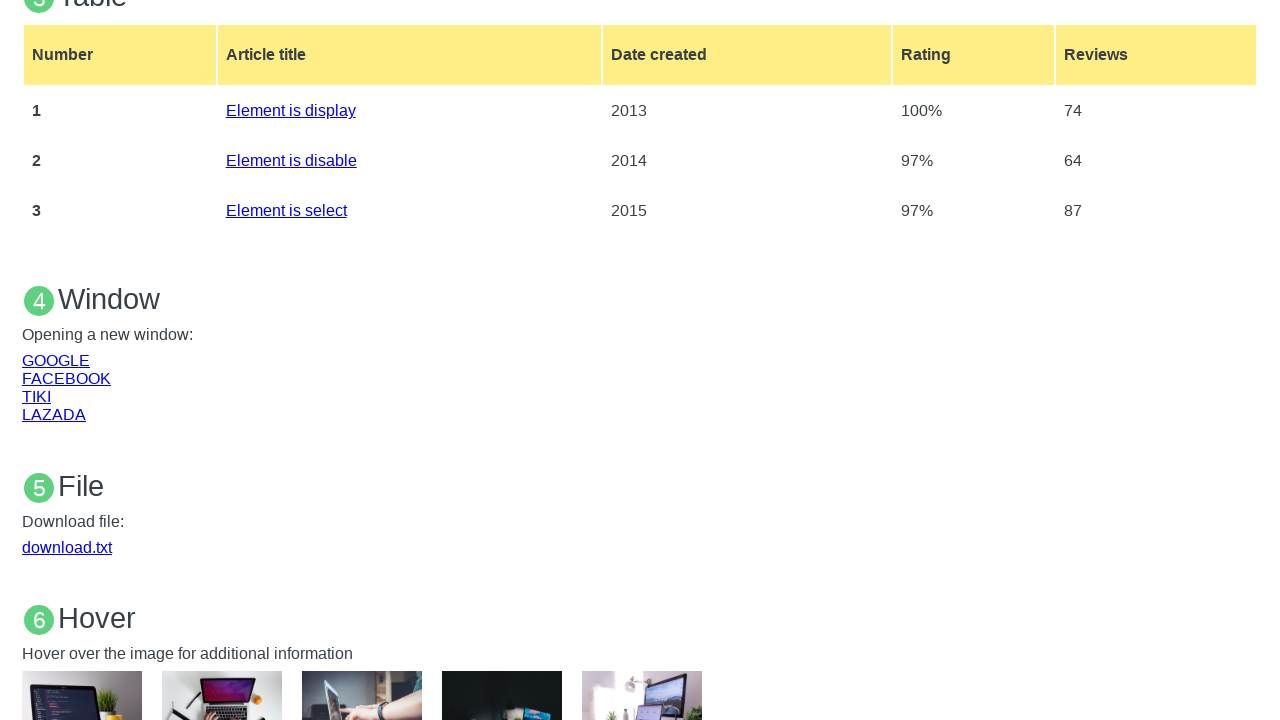

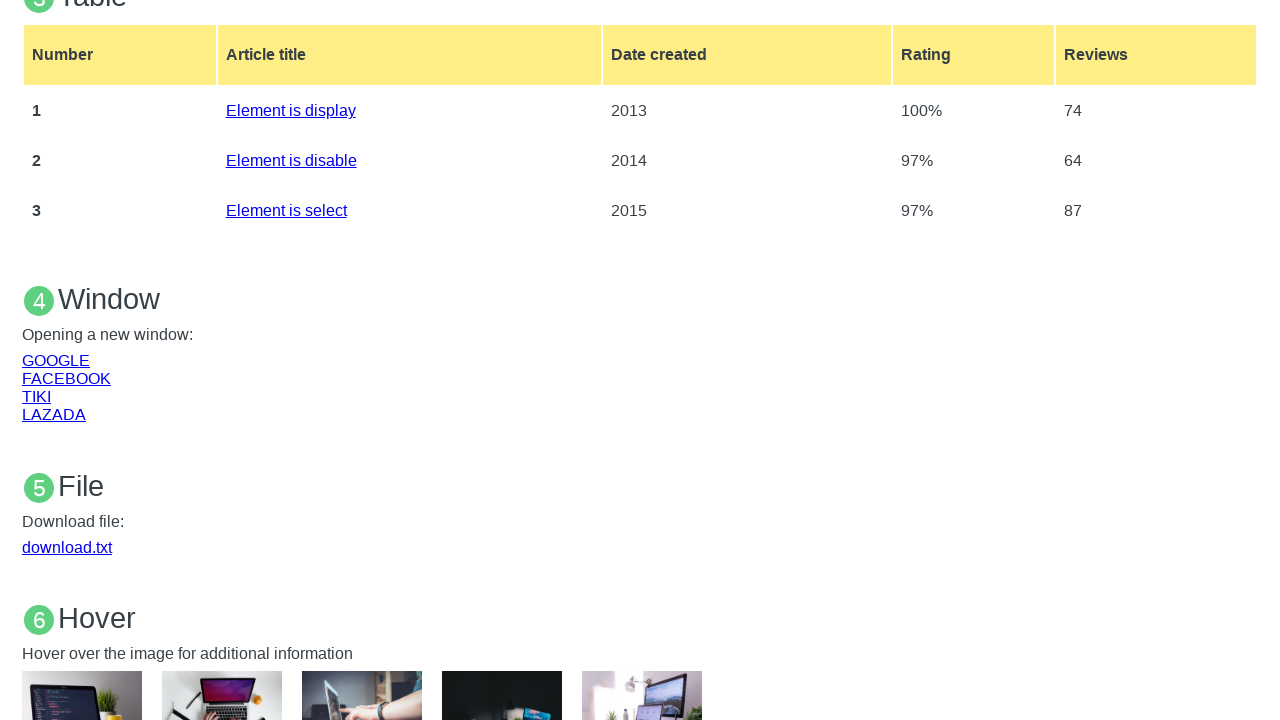